Tests dropdown list functionality by interacting with a dropdown element and verifying the available options

Starting URL: http://the-internet.herokuapp.com/dropdown

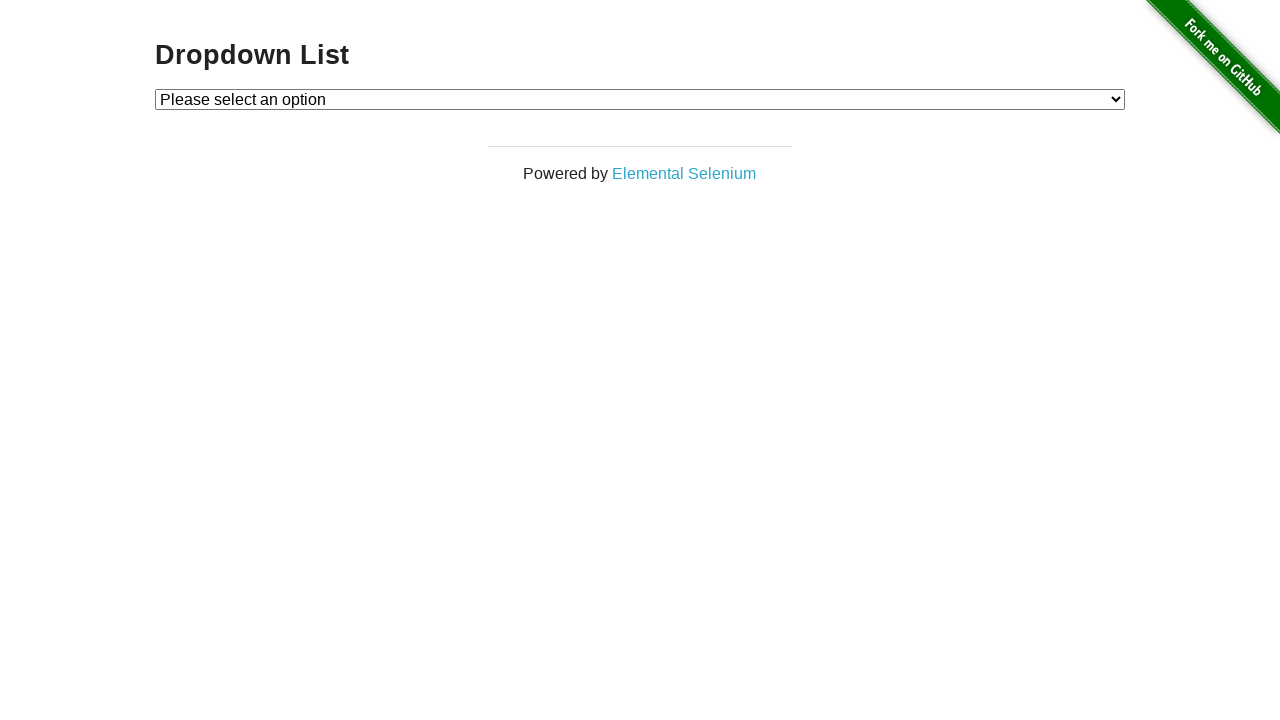

Waited for dropdown element to be visible
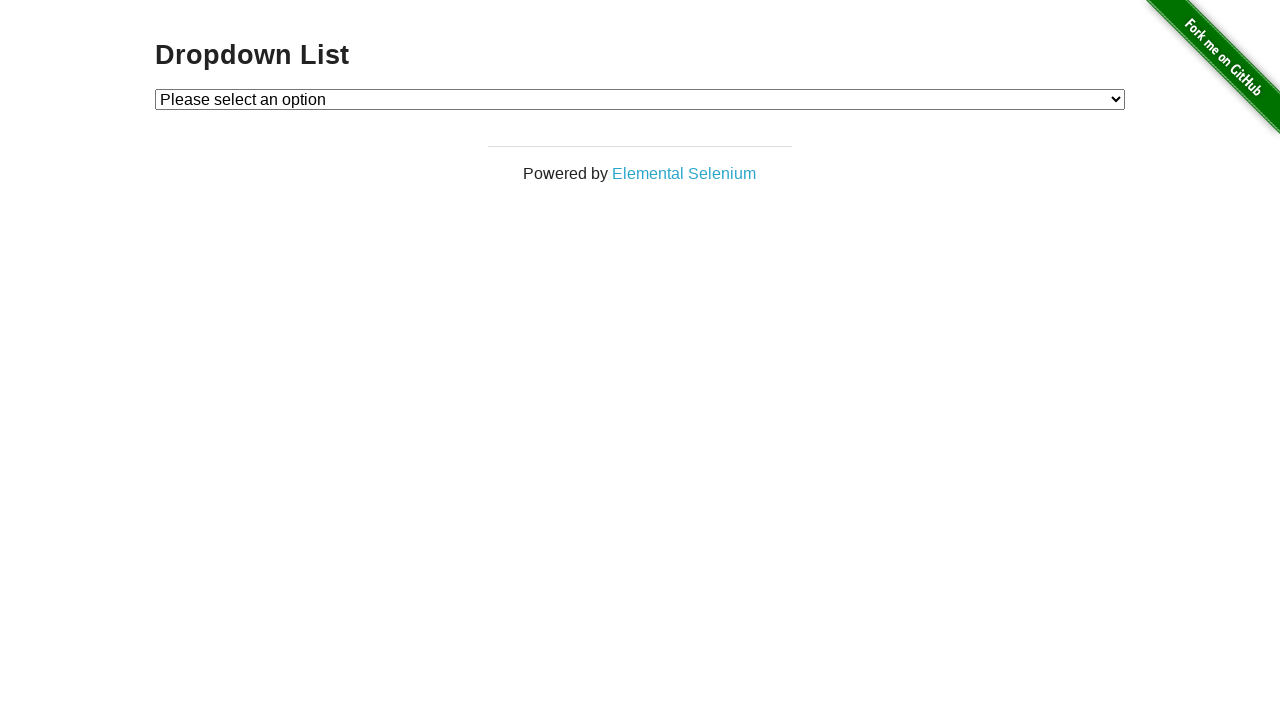

Located default selected option in dropdown
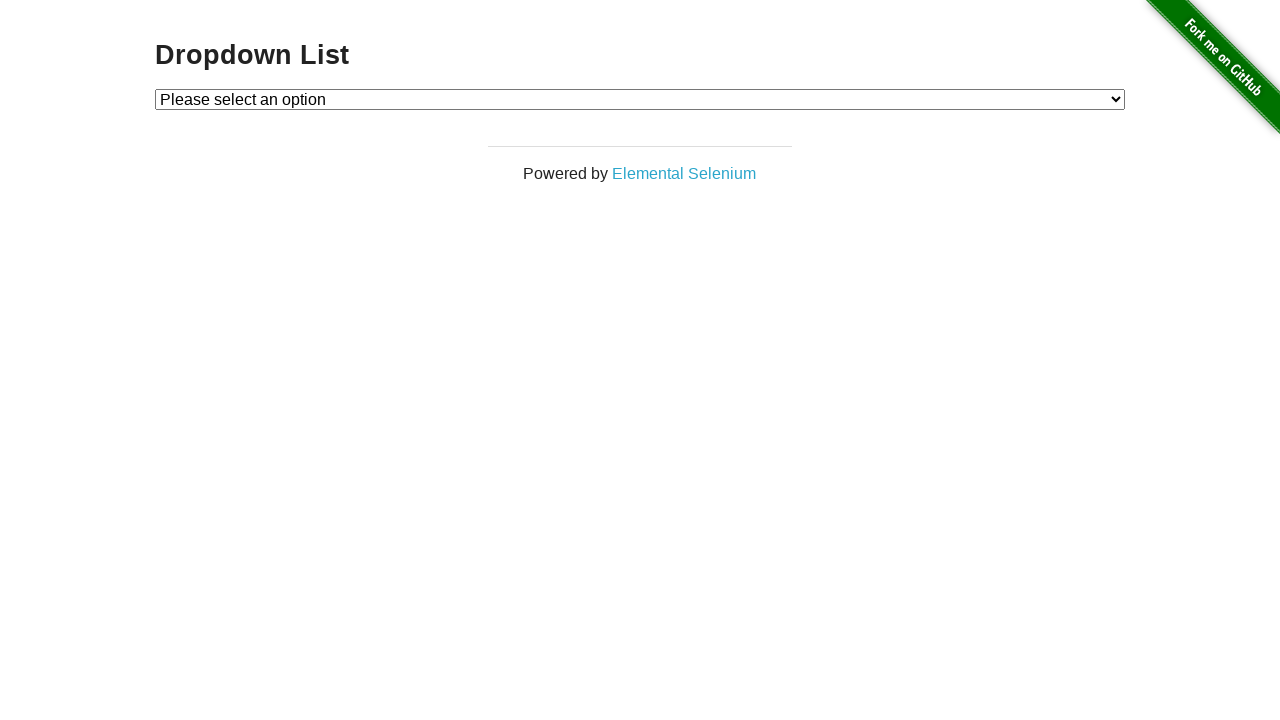

Retrieved default option text: Please select an option
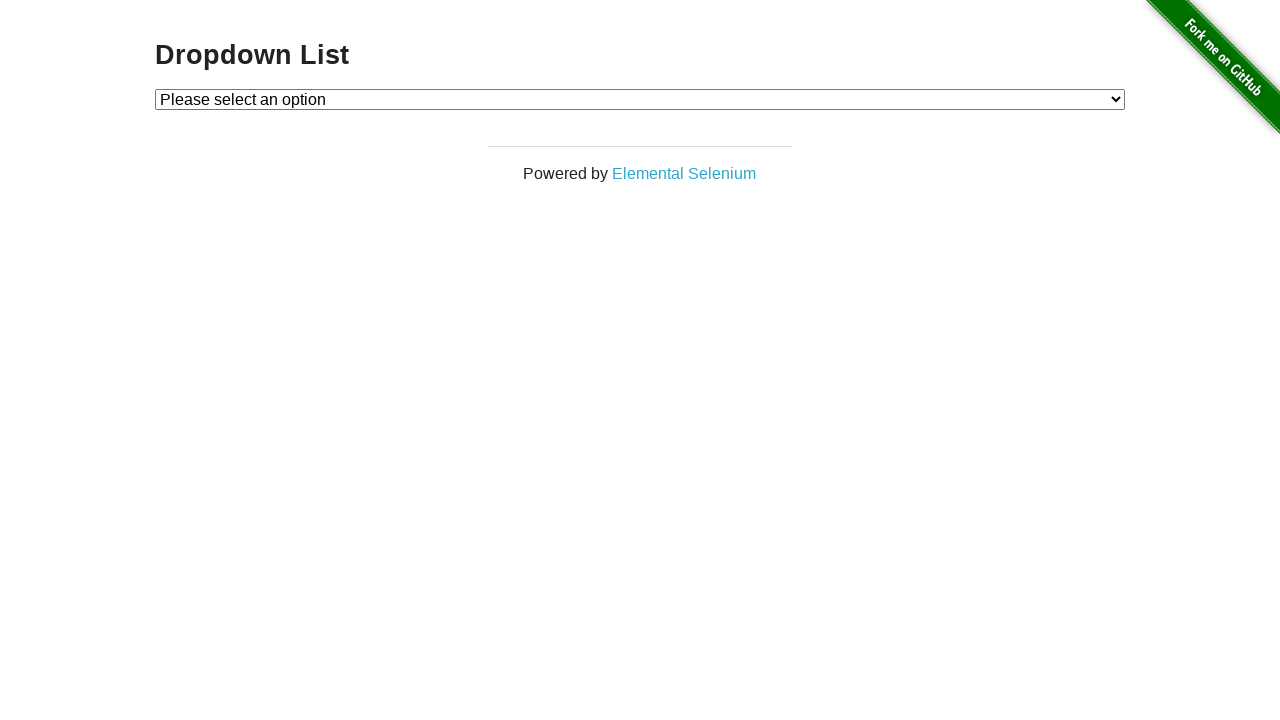

Selected Option 1 from dropdown on #dropdown
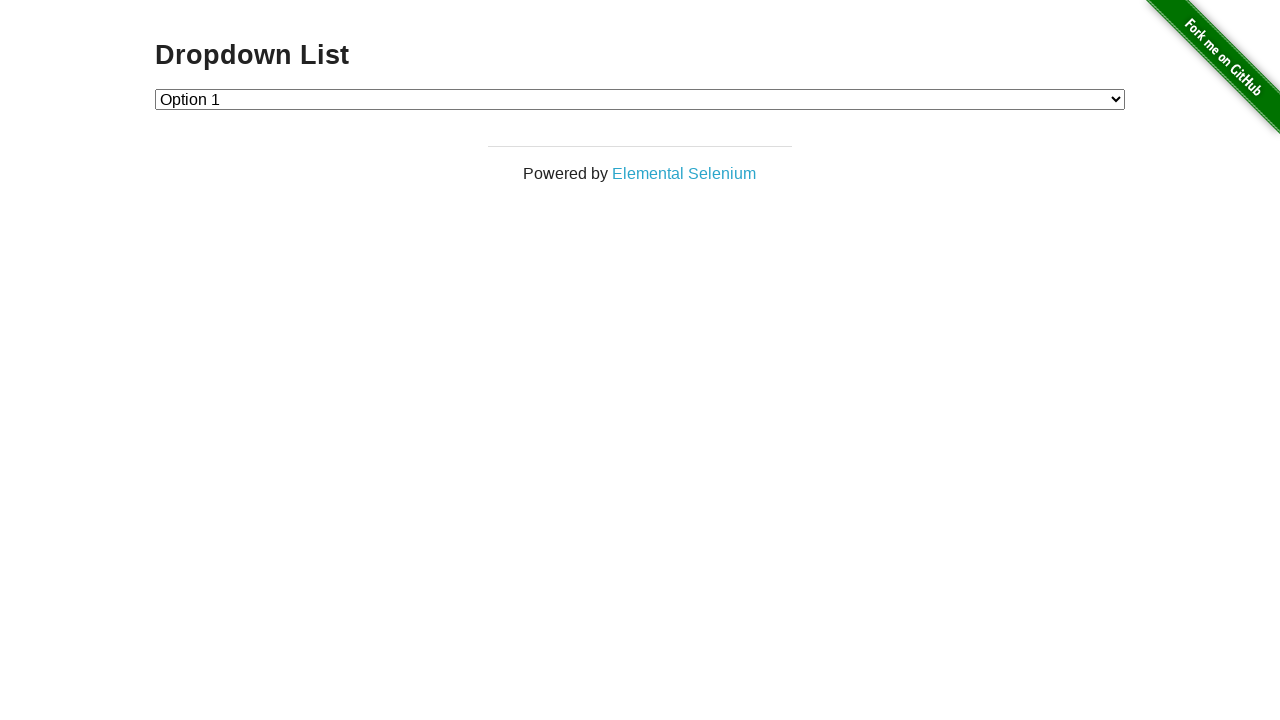

Located Option 1 element in dropdown
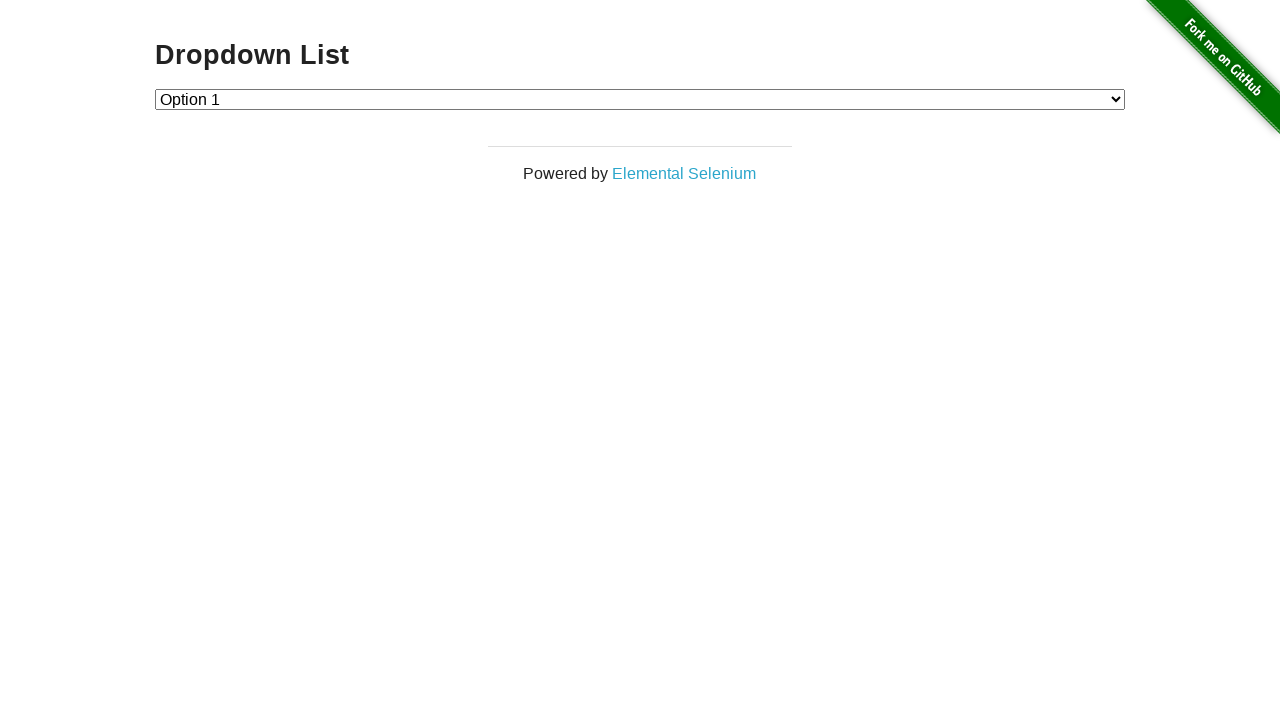

Retrieved Option 1 text: Option 1
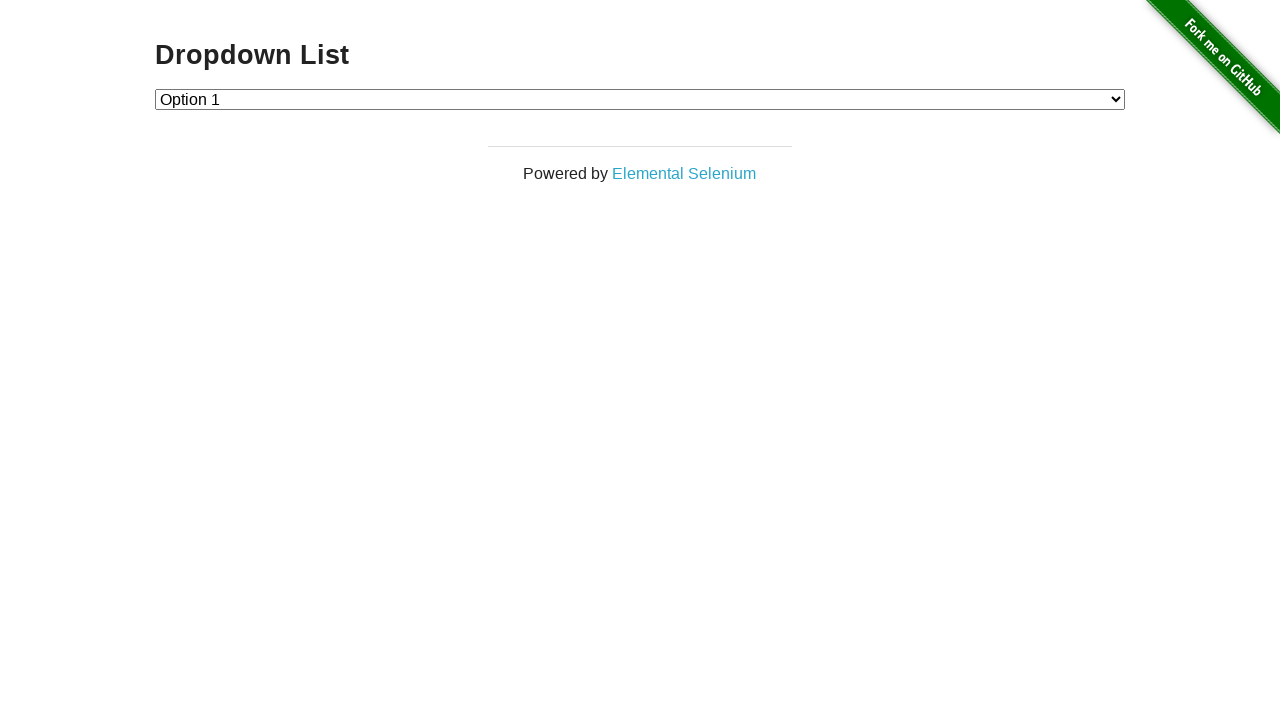

Selected Option 2 from dropdown on #dropdown
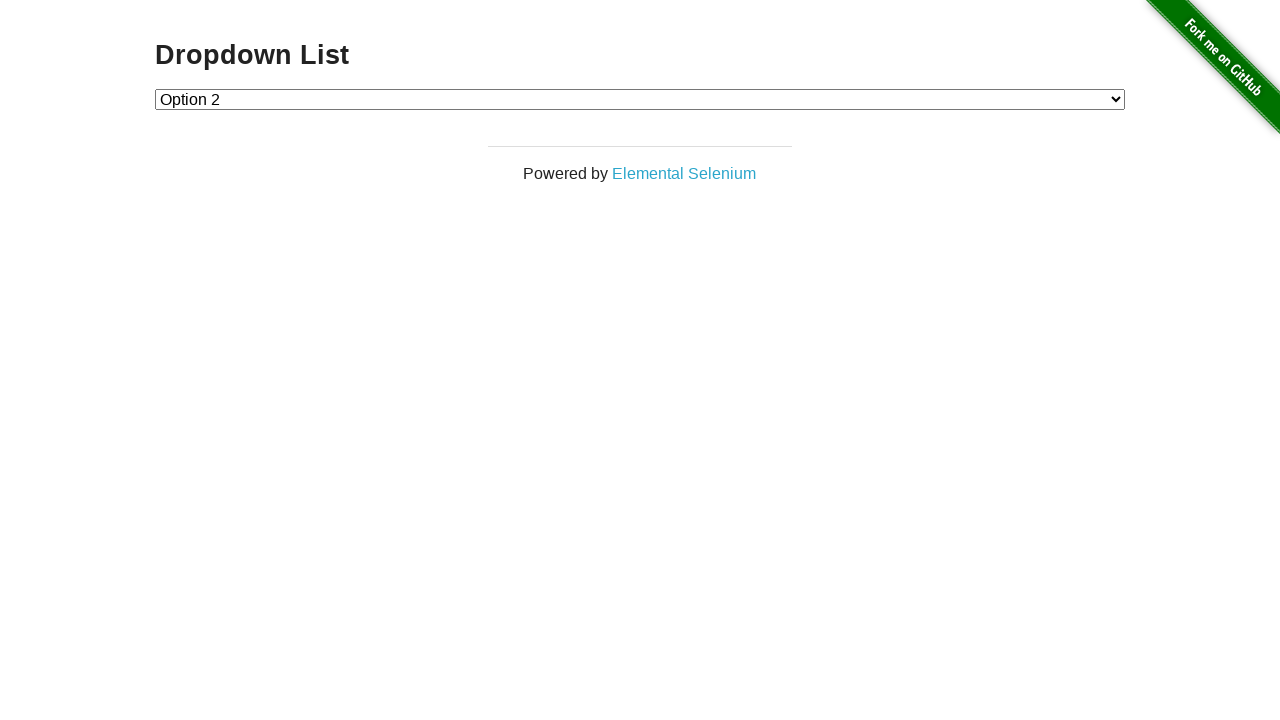

Located Option 2 element in dropdown
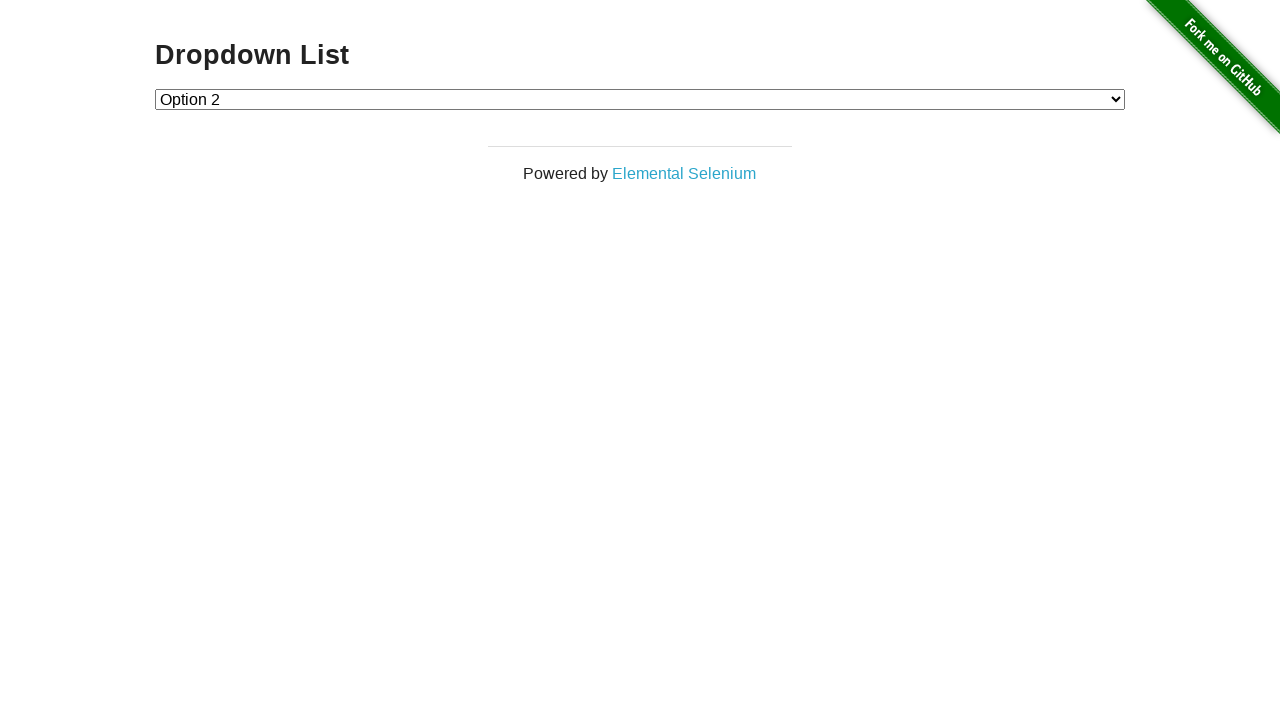

Retrieved Option 2 text: Option 2
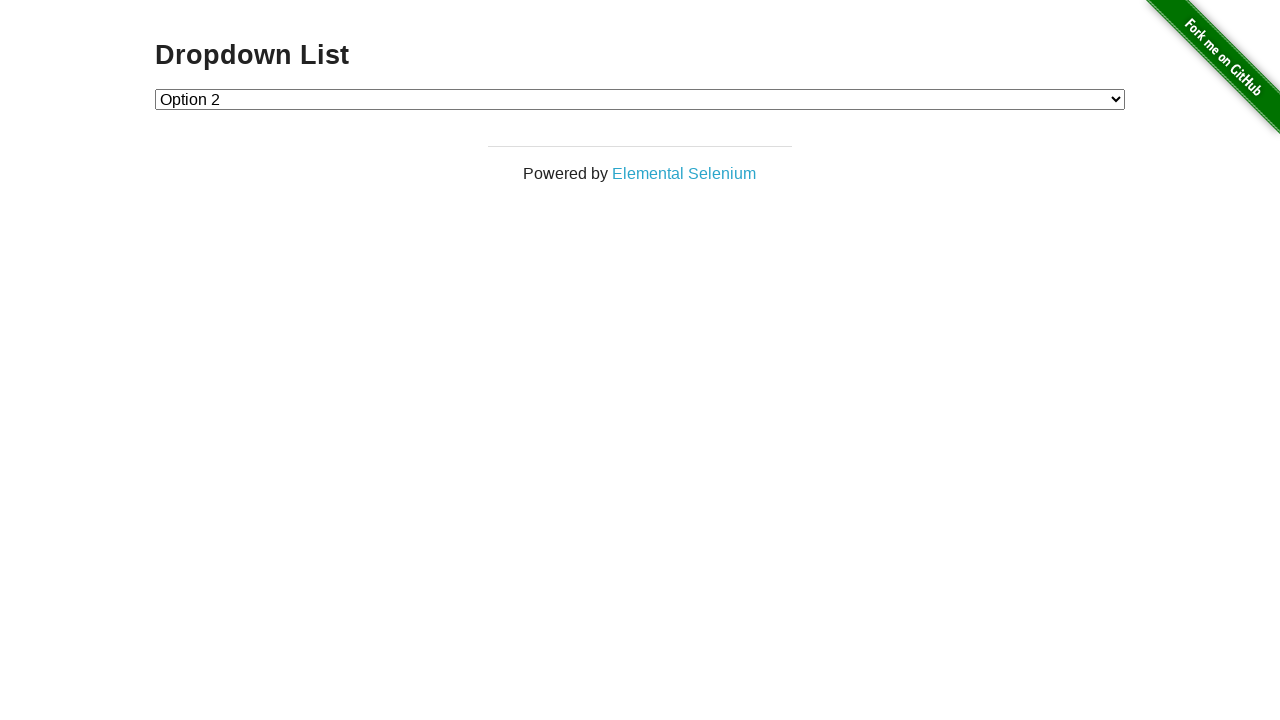

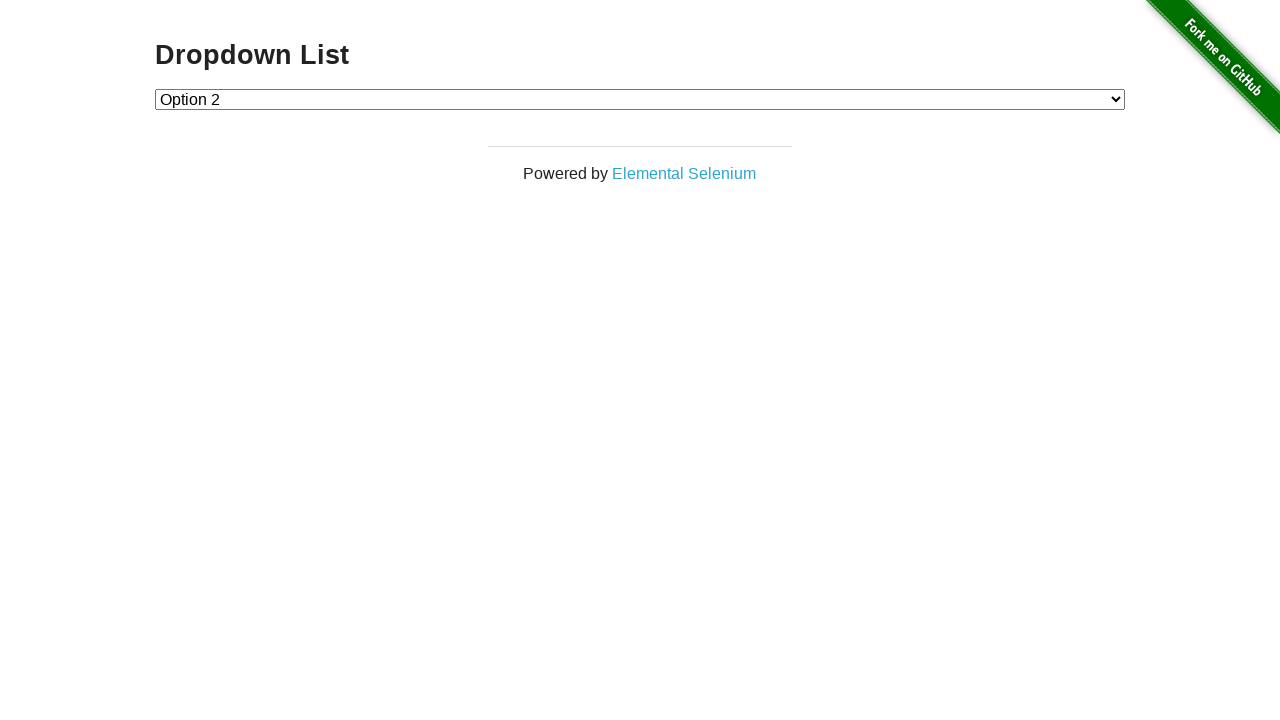